Tests sending a space key press to a specific element on the page and verifies the result text displays the correct key pressed.

Starting URL: http://the-internet.herokuapp.com/key_presses

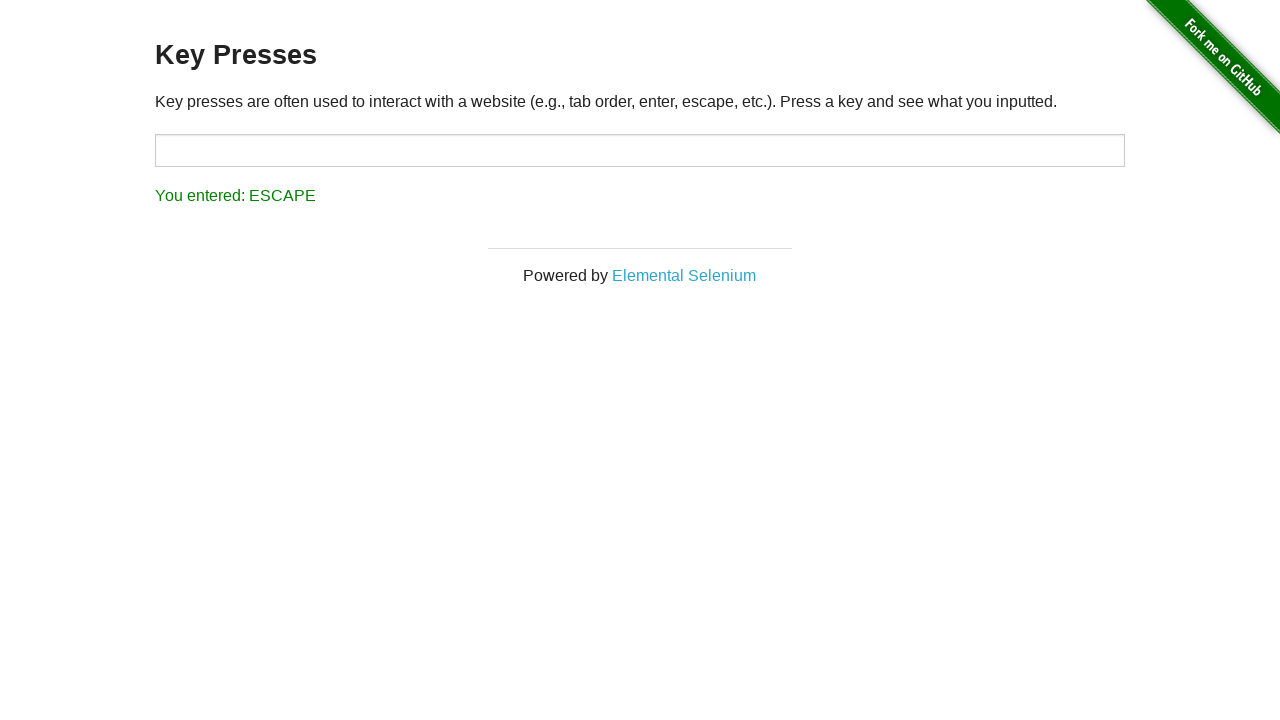

Pressed Space key on target element on #target
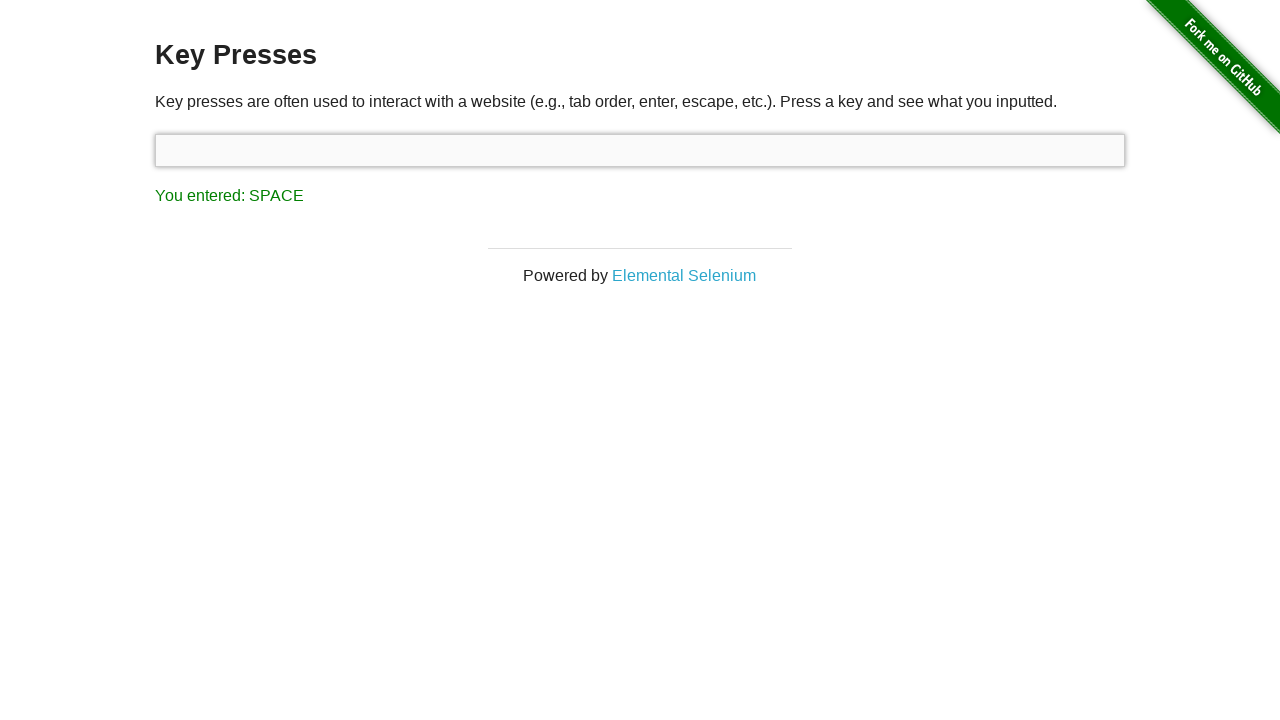

Result element loaded after Space key press
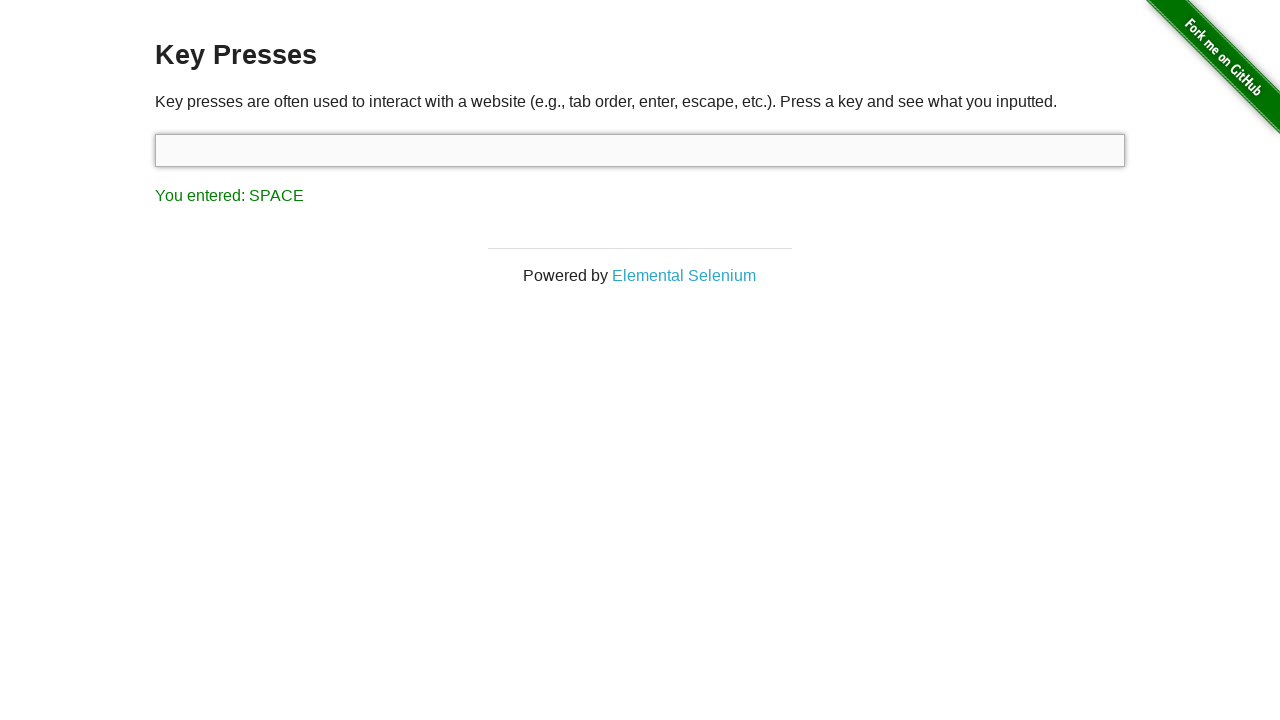

Retrieved result text content
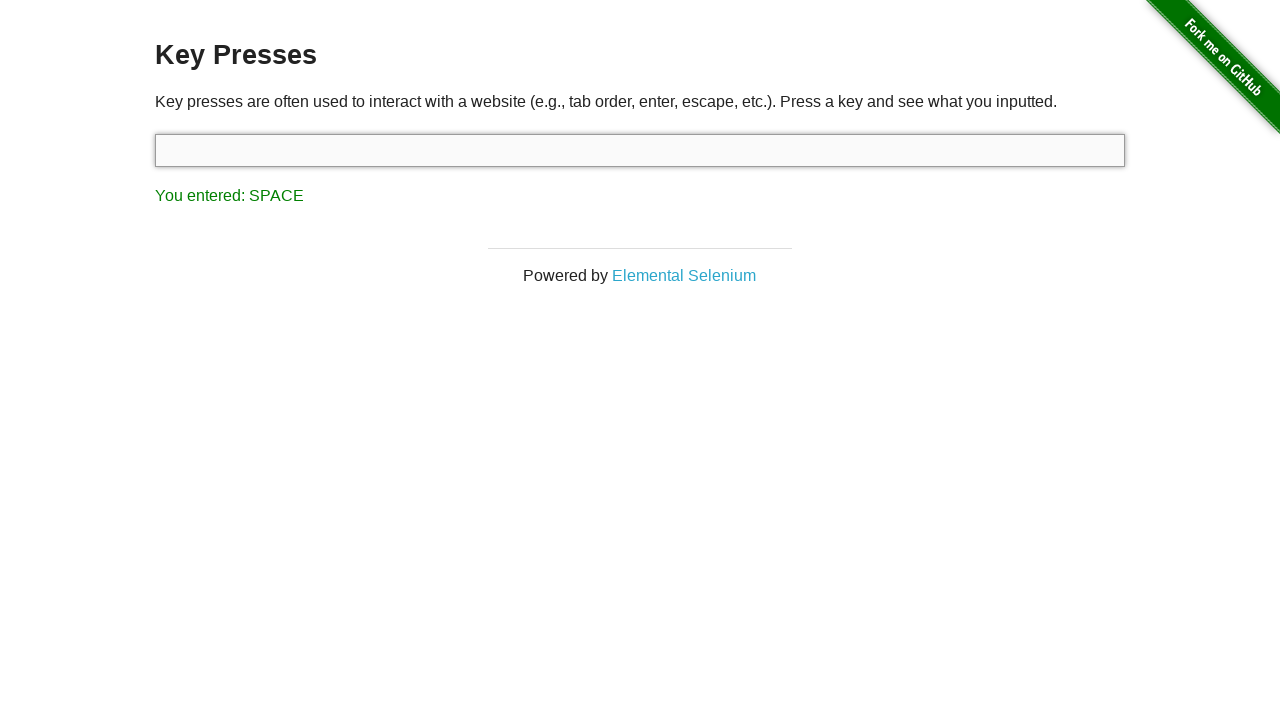

Verified result text displays 'You entered: SPACE'
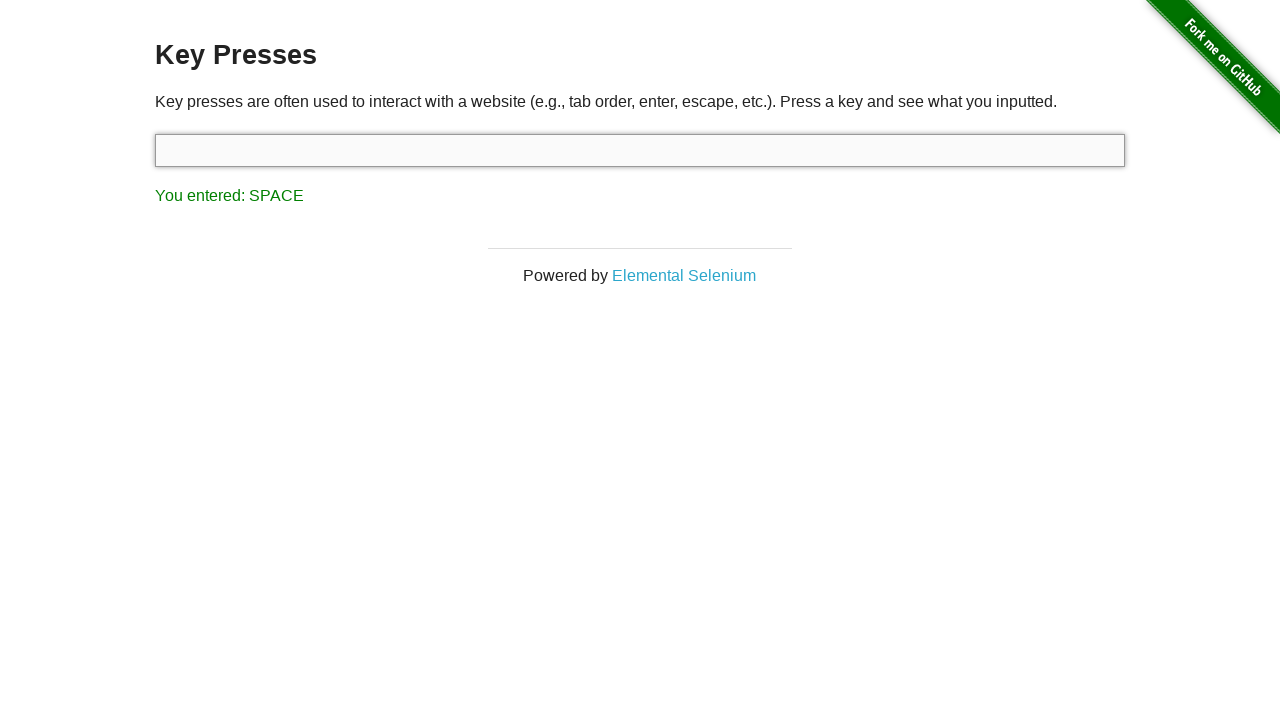

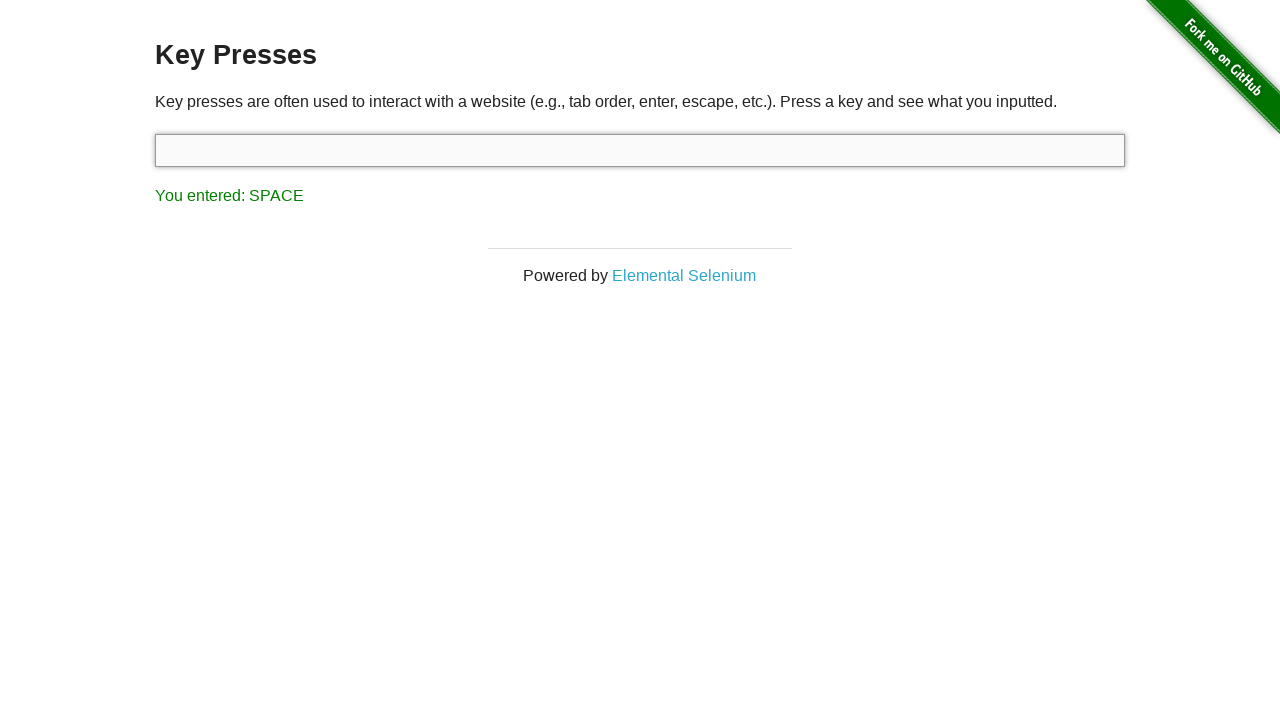